Tests navigation across multiple websites by sequentially visiting greenstechnologys.com, an automation testing demo registration page, and then selenium course content pages.

Starting URL: http://www.greenstechnologys.com/

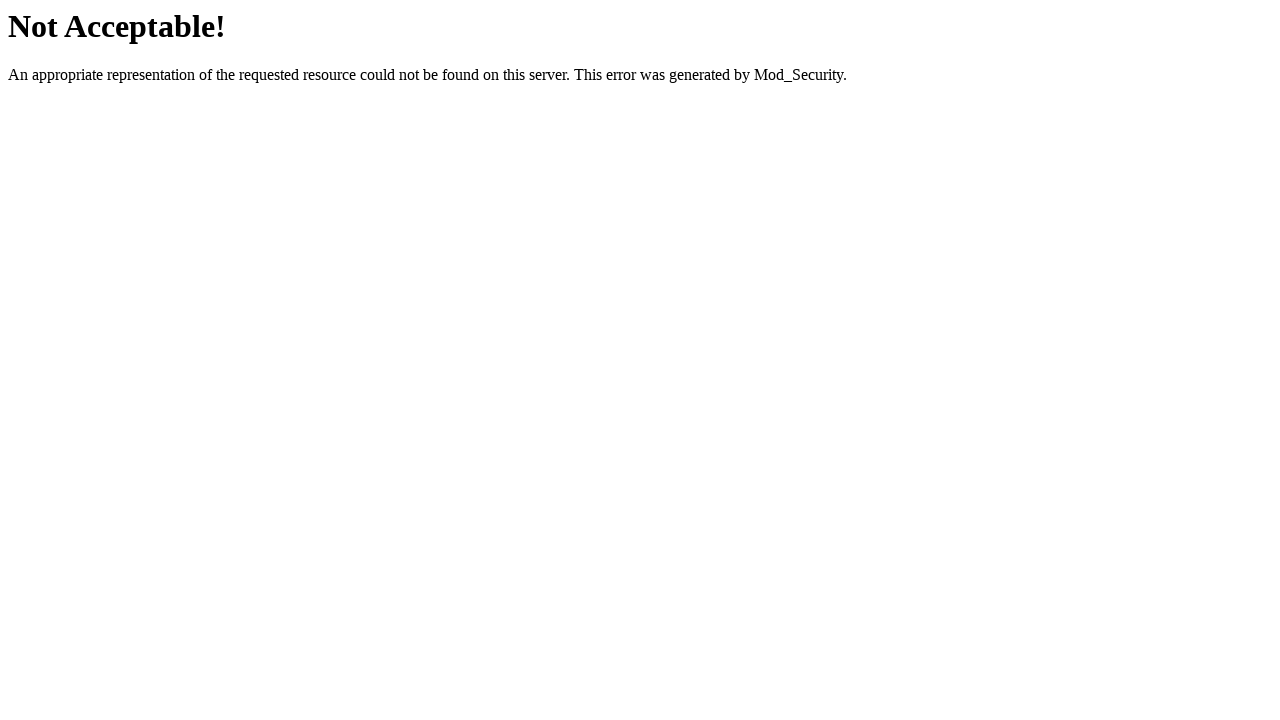

Navigated to automation testing demo registration page
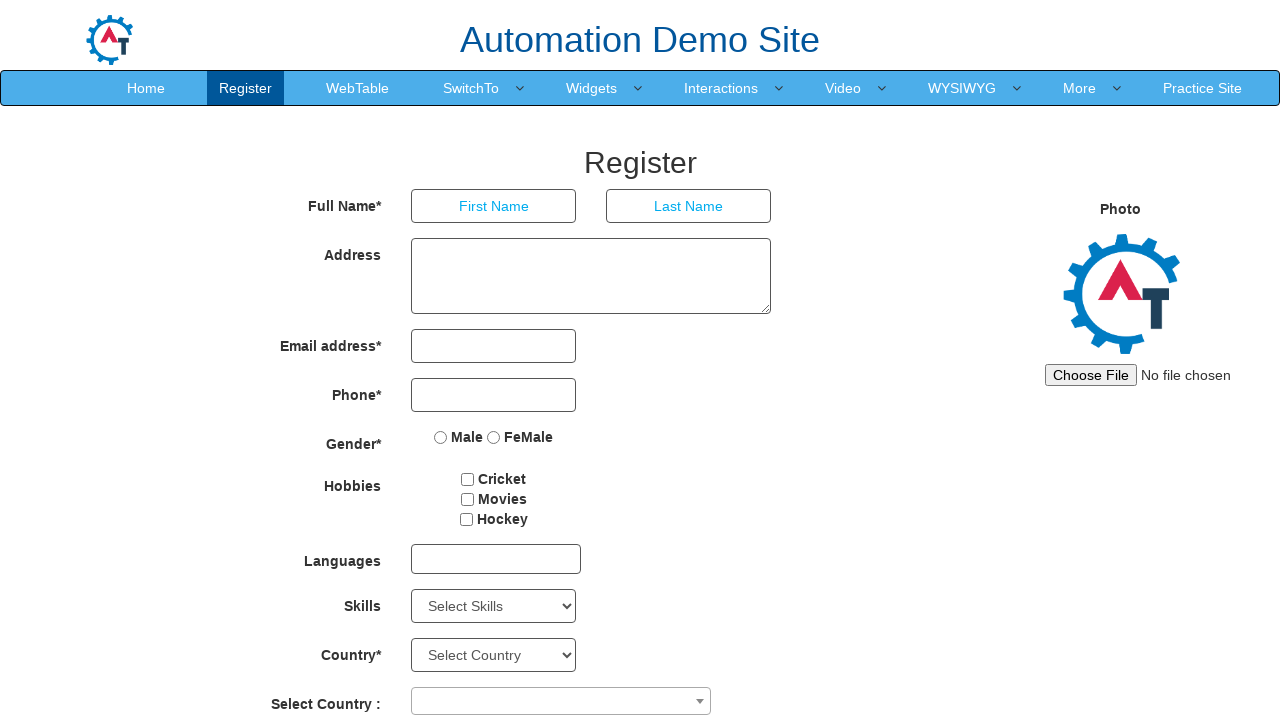

Navigated back to greenstechnologys.com homepage
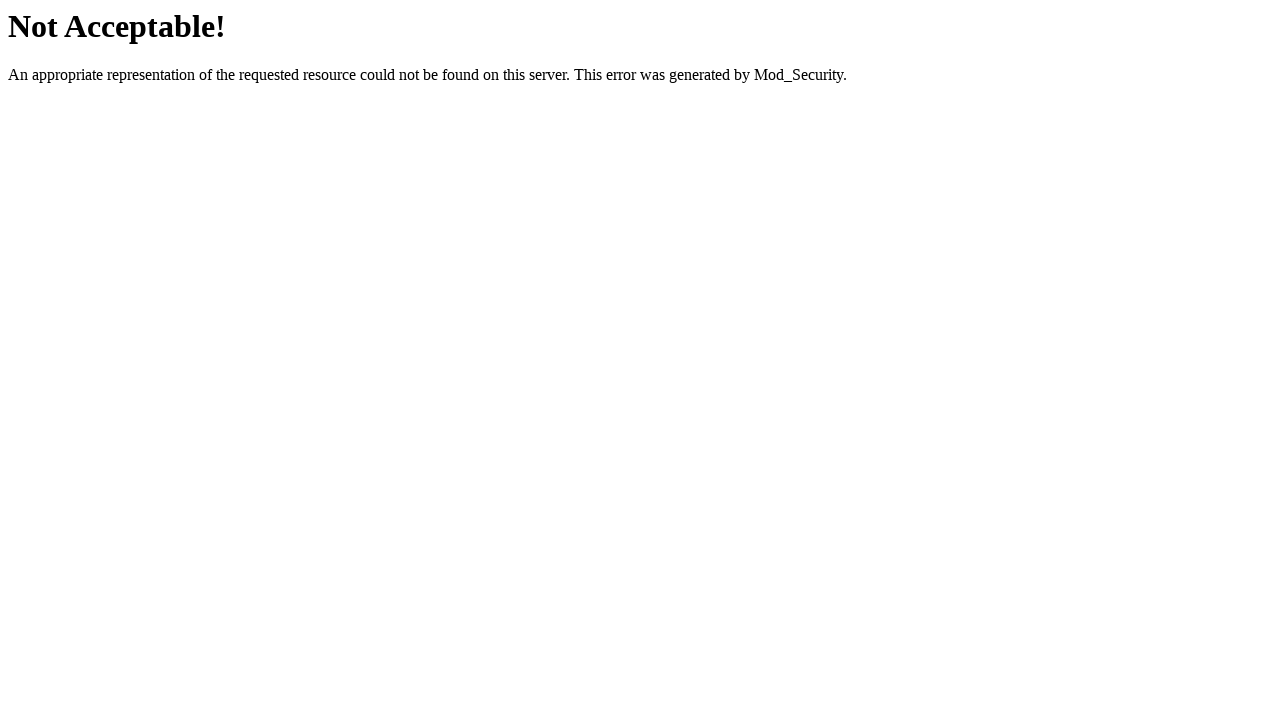

Navigated to selenium course content page
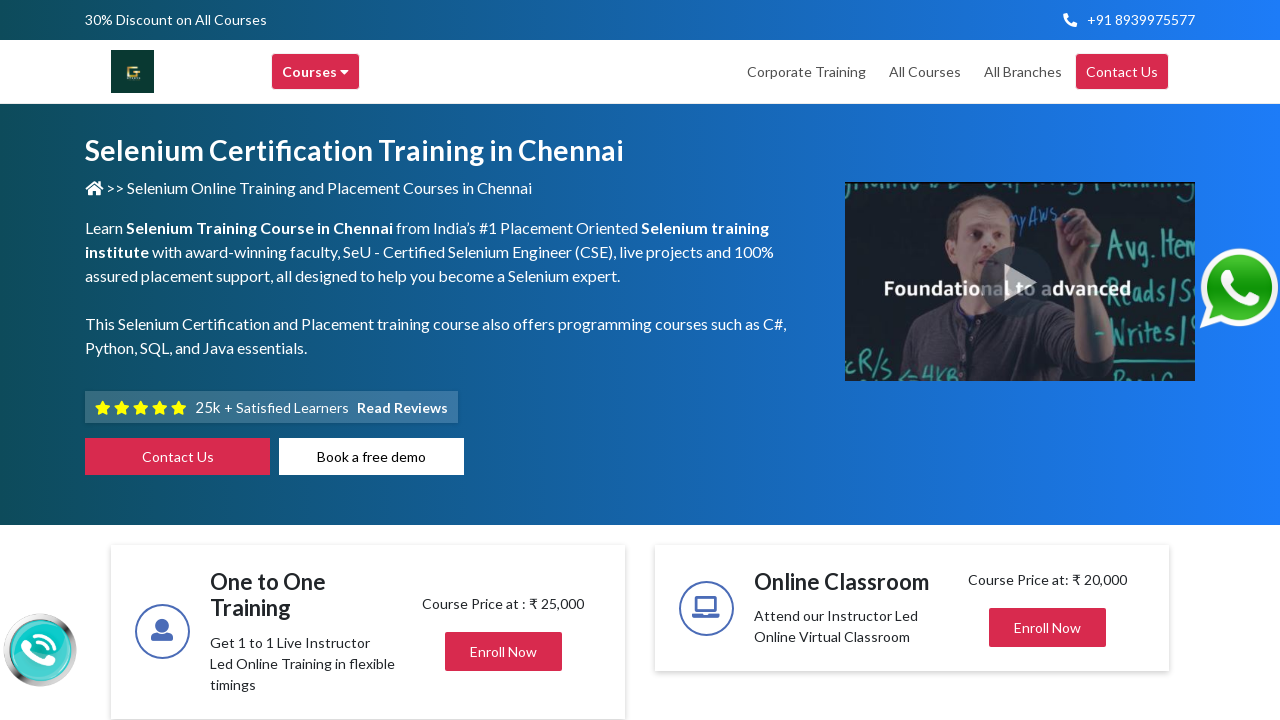

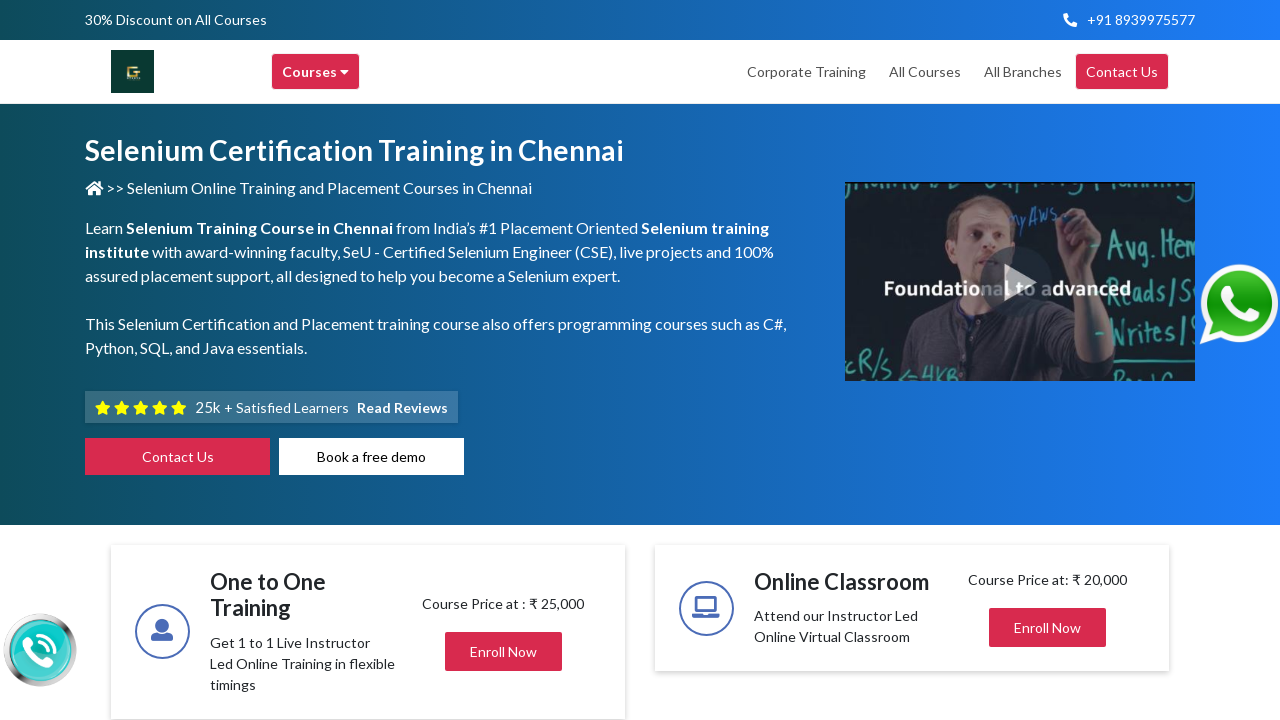